Fills out a registration form with personal information and submits it, then verifies the success message

Starting URL: http://suninjuly.github.io/registration1.html

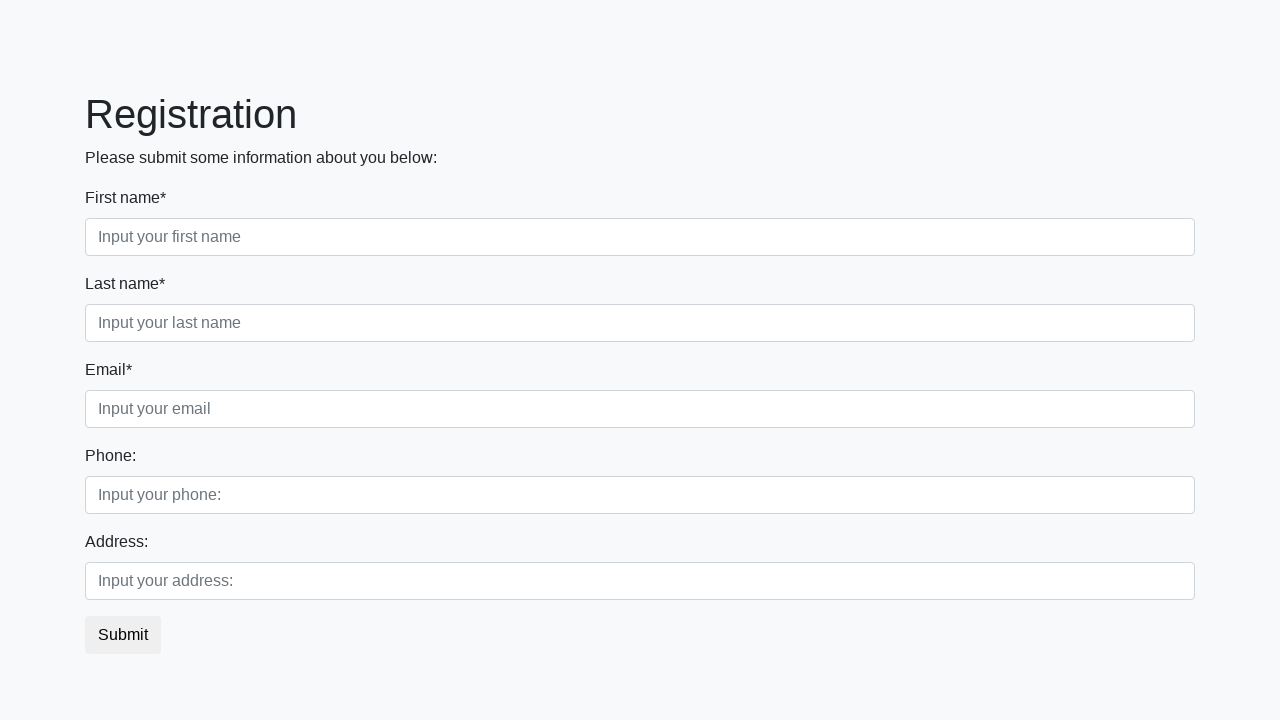

Filled first name field with 'Ivan' on //input[@placeholder='Input your first name']
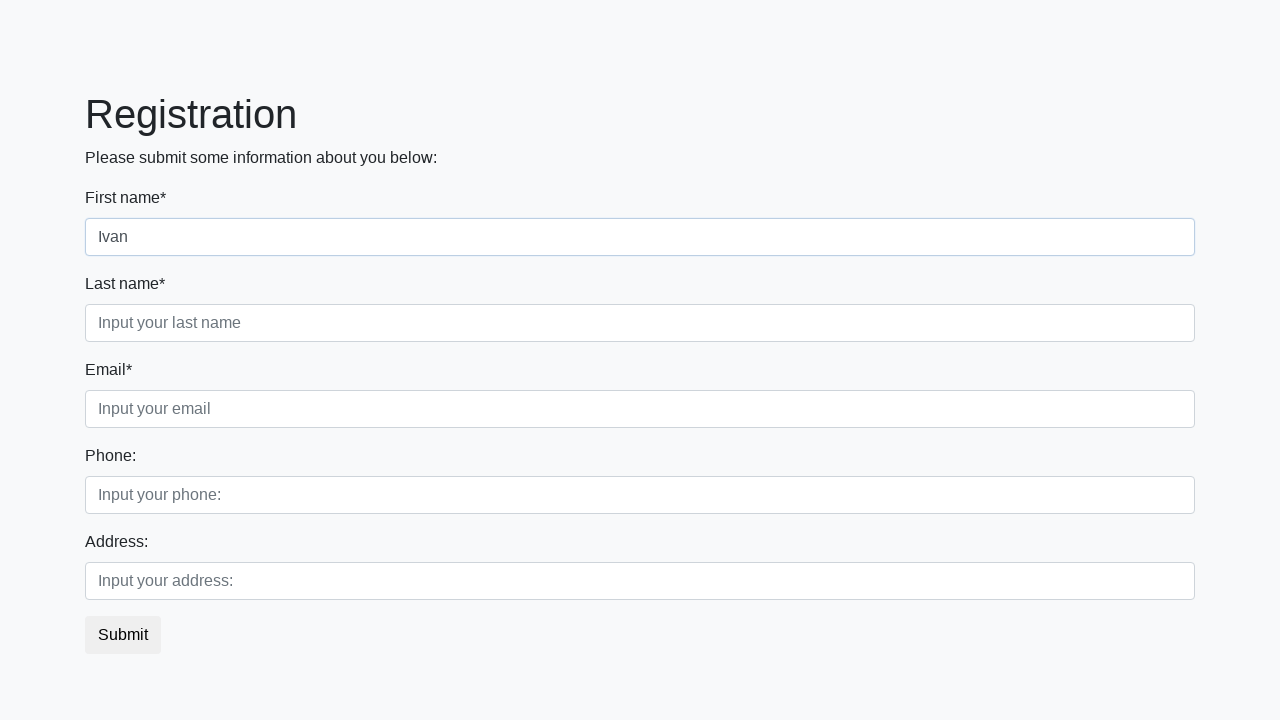

Filled last name field with 'Petrov' on //input[@placeholder='Input your last name']
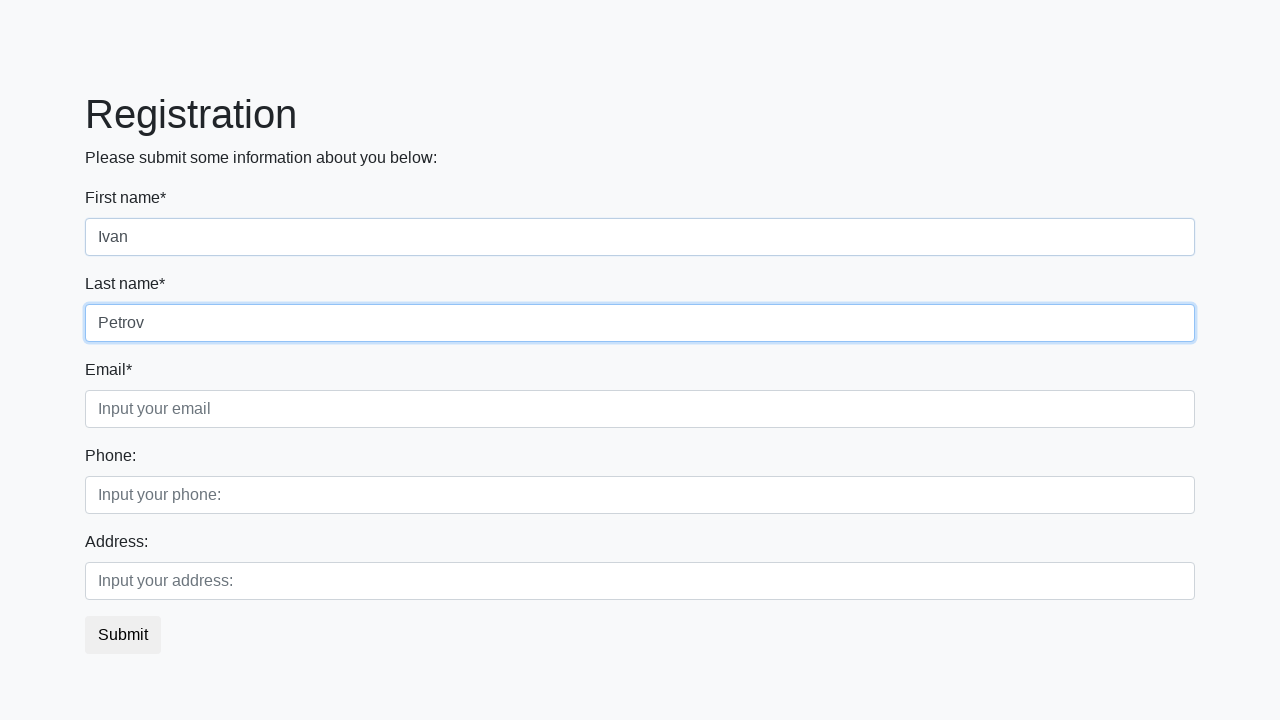

Filled email field with 'test@example.com' on //input[@placeholder='Input your email']
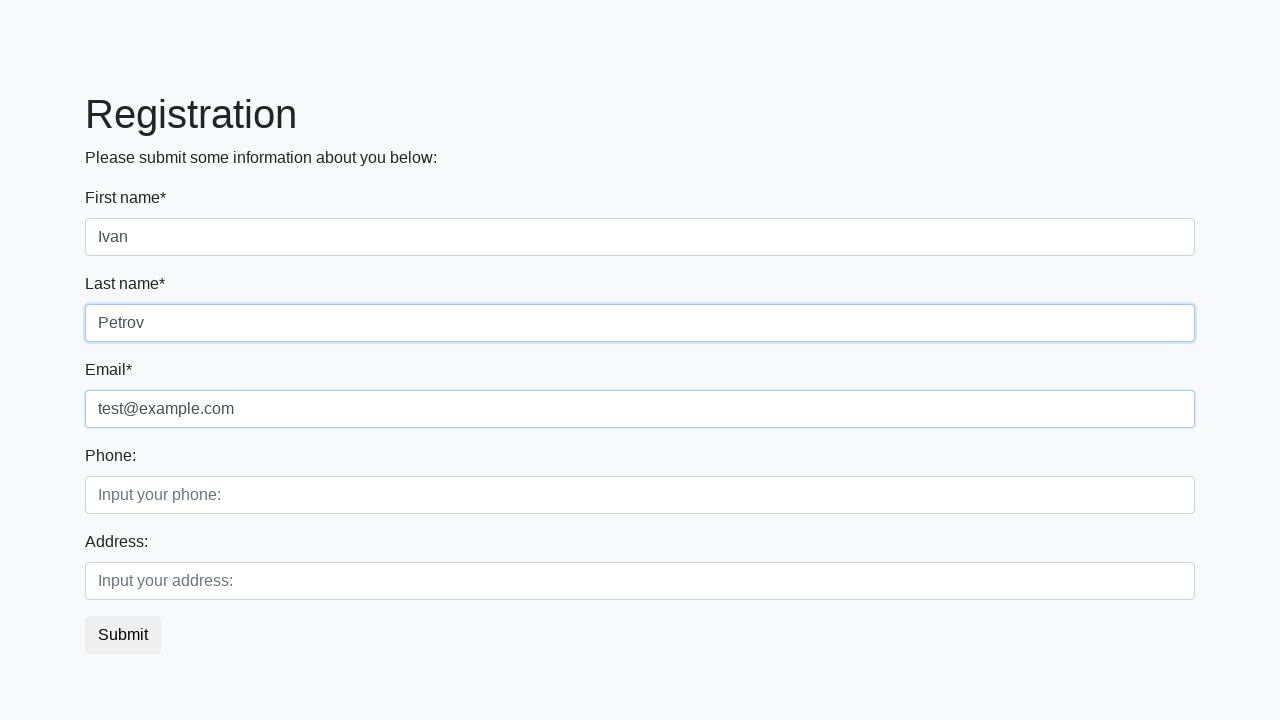

Filled phone field with '727755' on //input[@placeholder='Input your phone:']
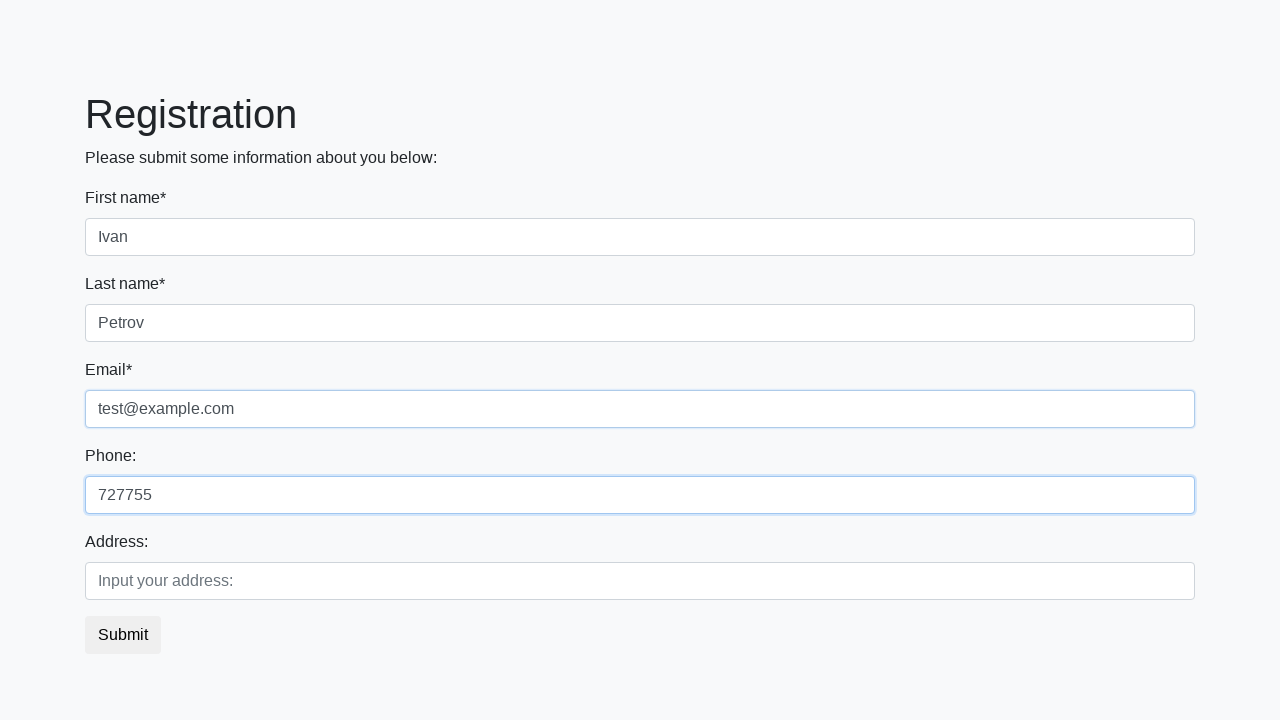

Filled address field with 'Smolensk' on //input[@placeholder='Input your address:']
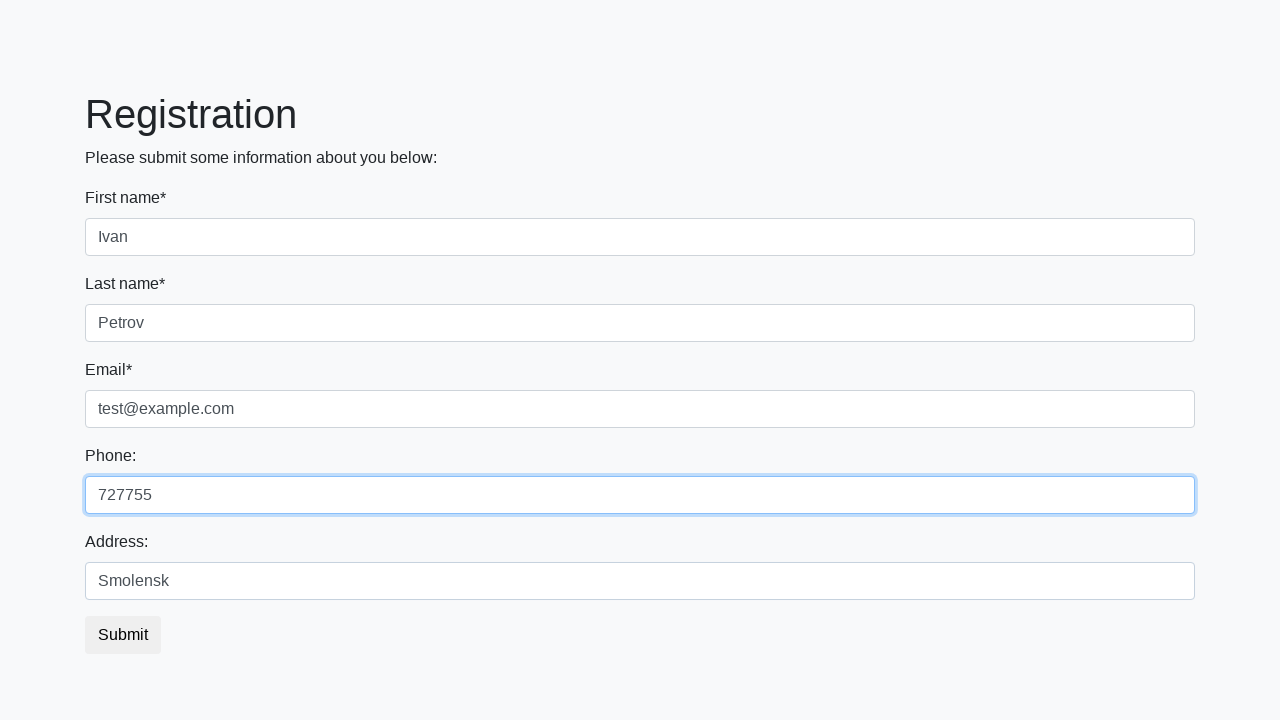

Clicked submit button to register at (123, 635) on button.btn
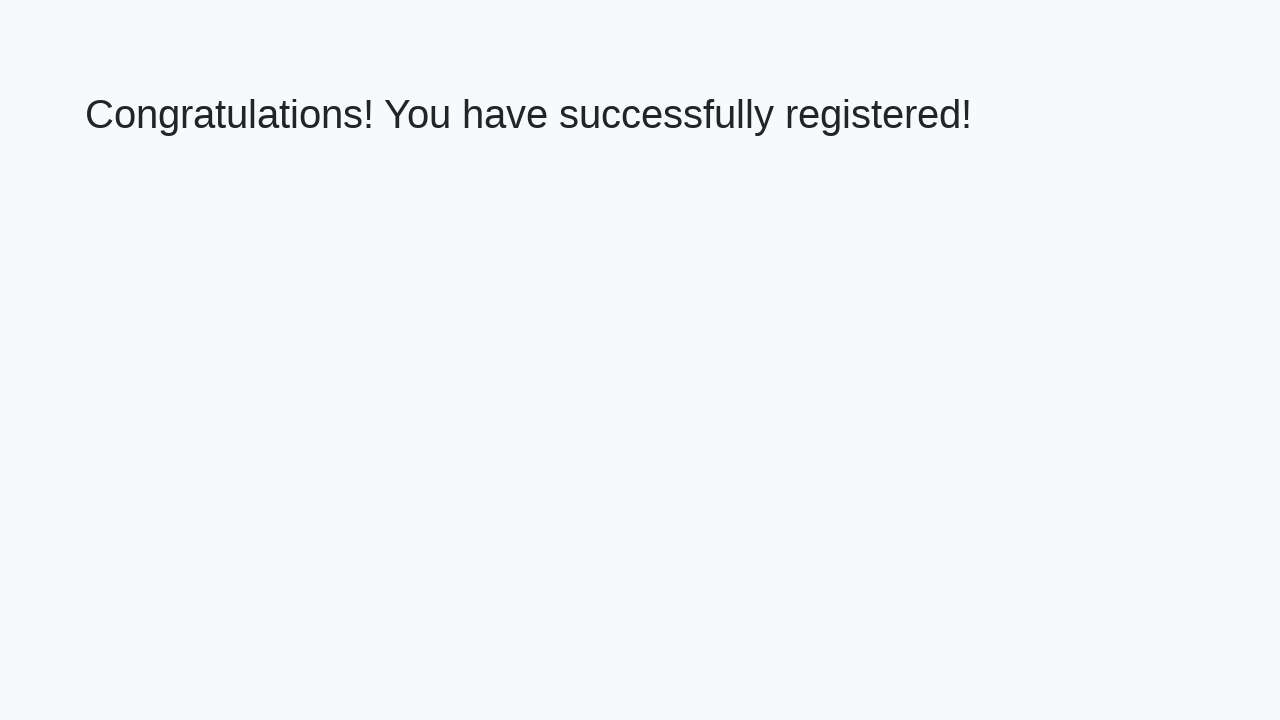

Success message heading loaded
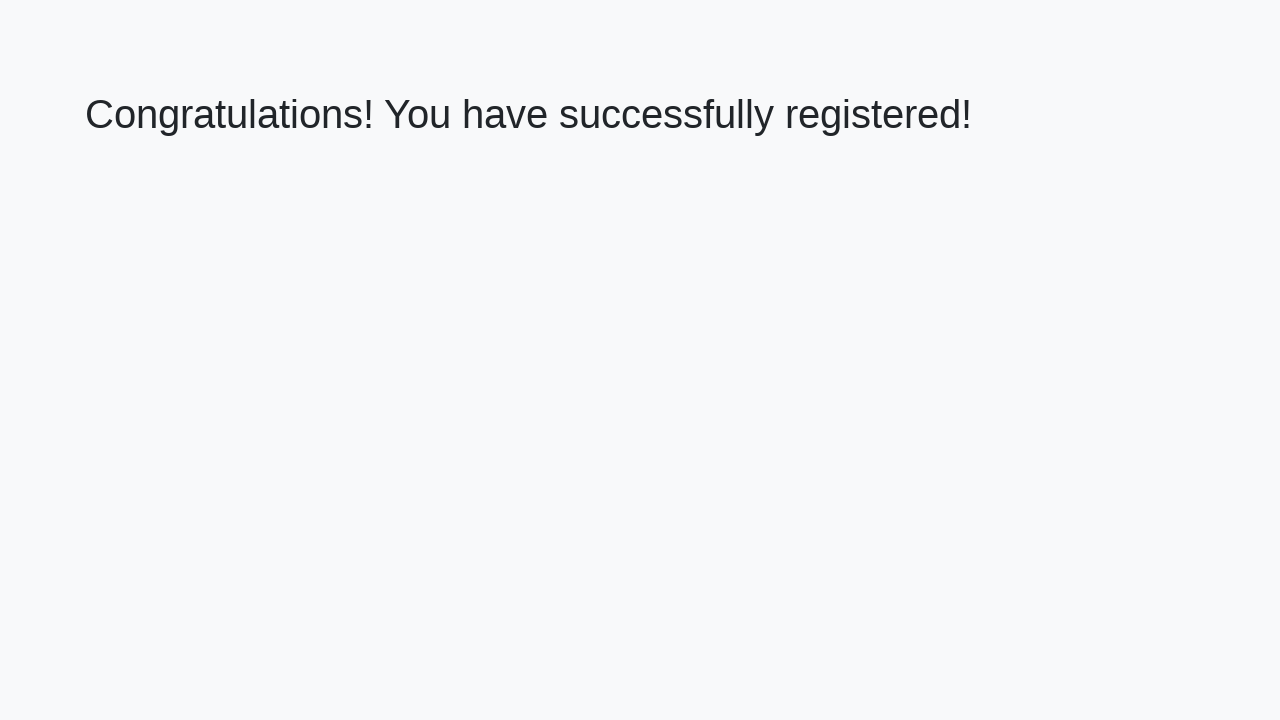

Retrieved success message text: 'Congratulations! You have successfully registered!'
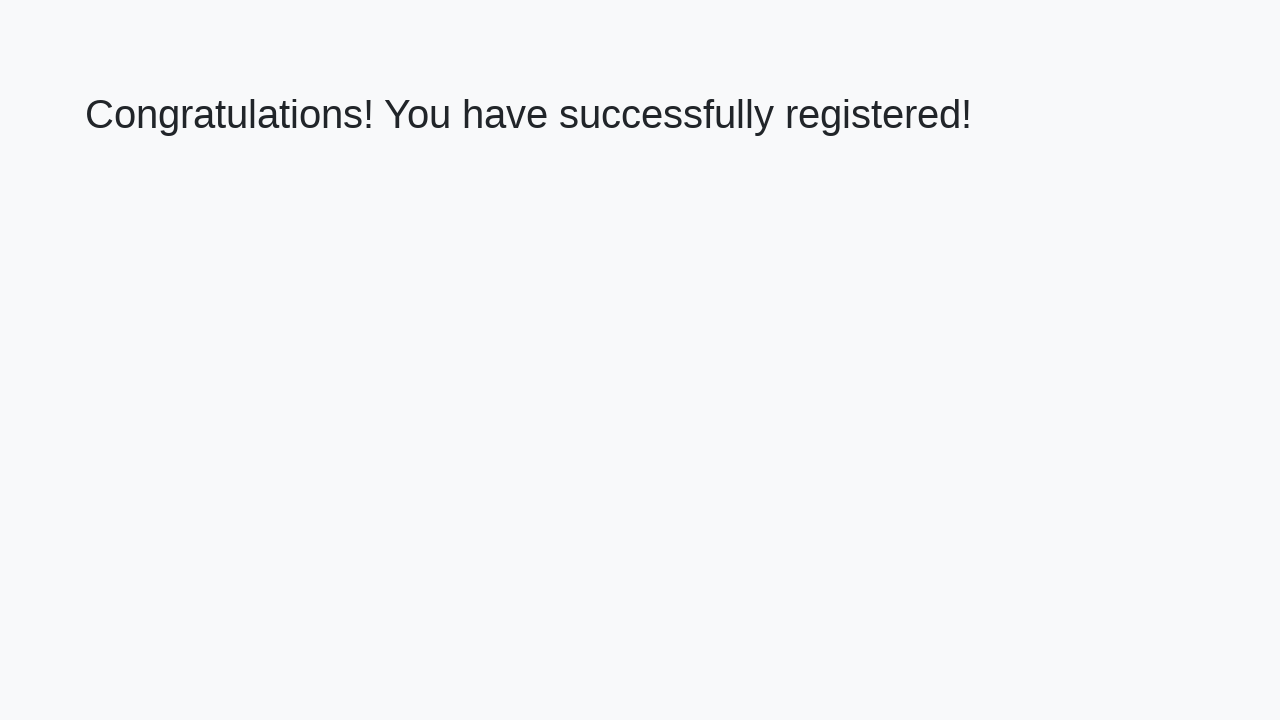

Verified success message matches expected text
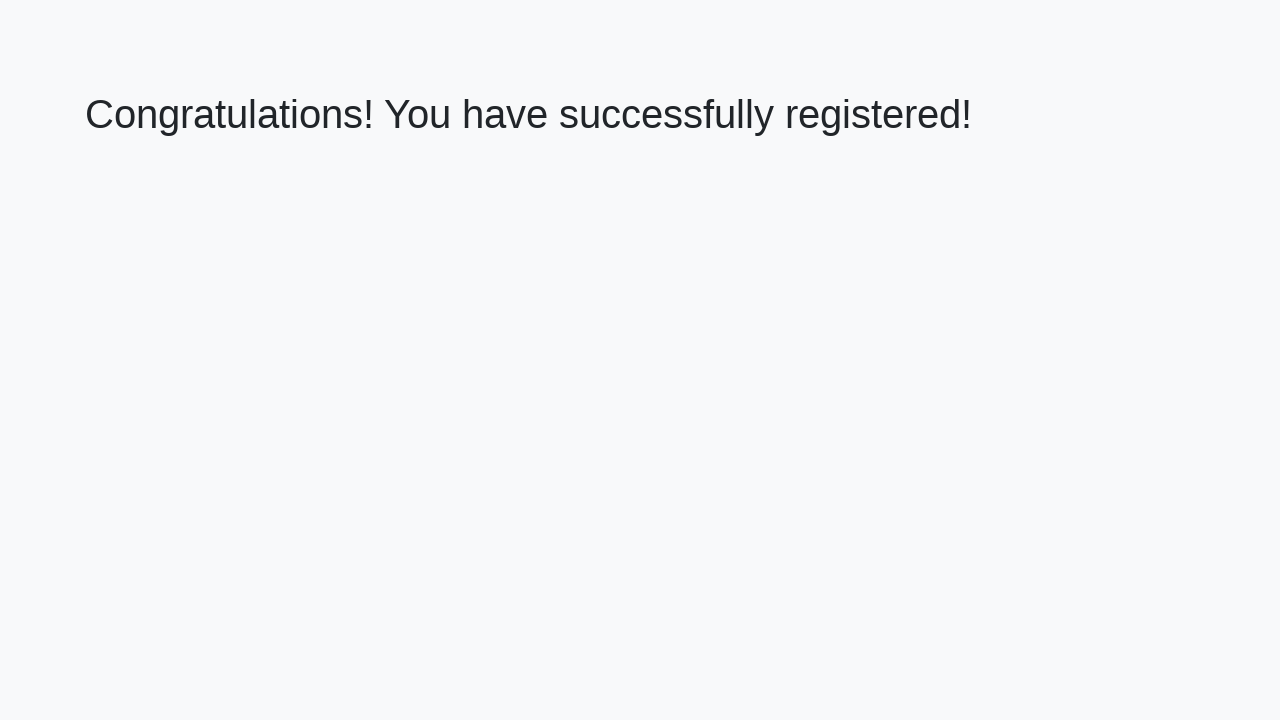

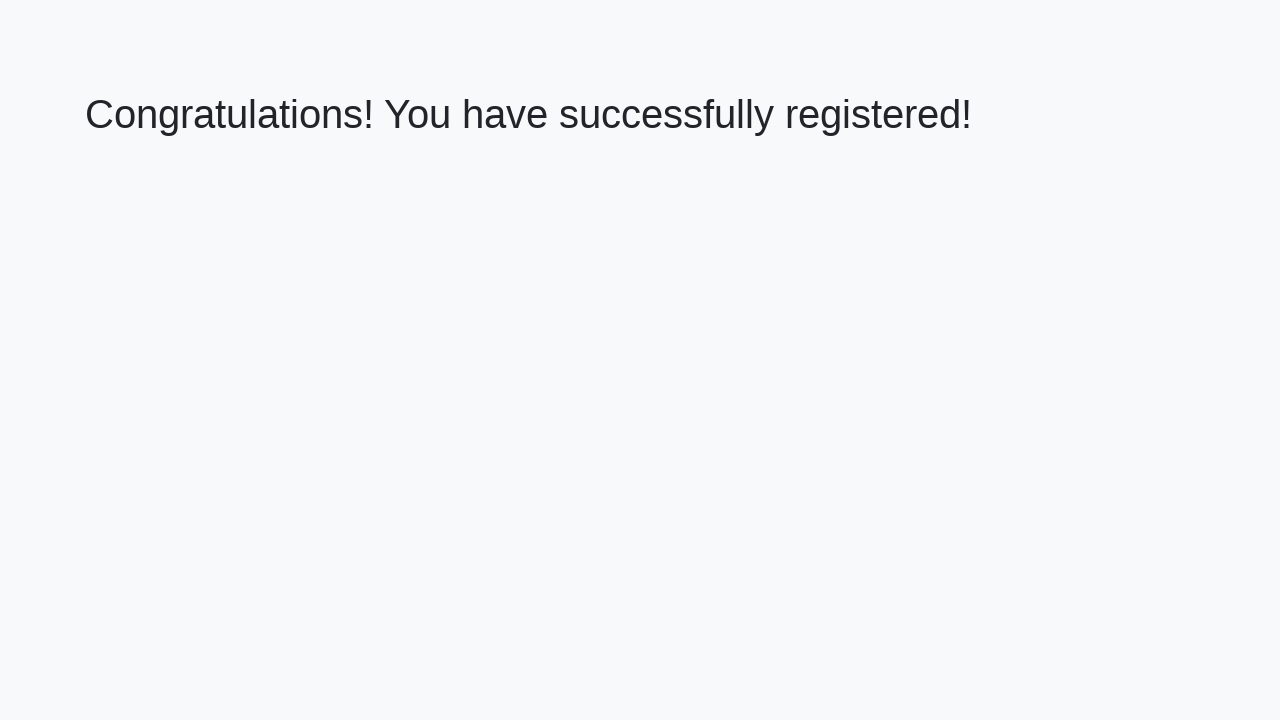